Tests window handling functionality by opening a new window, switching between windows, and closing the child window

Starting URL: https://leafground.com/window.xhtml

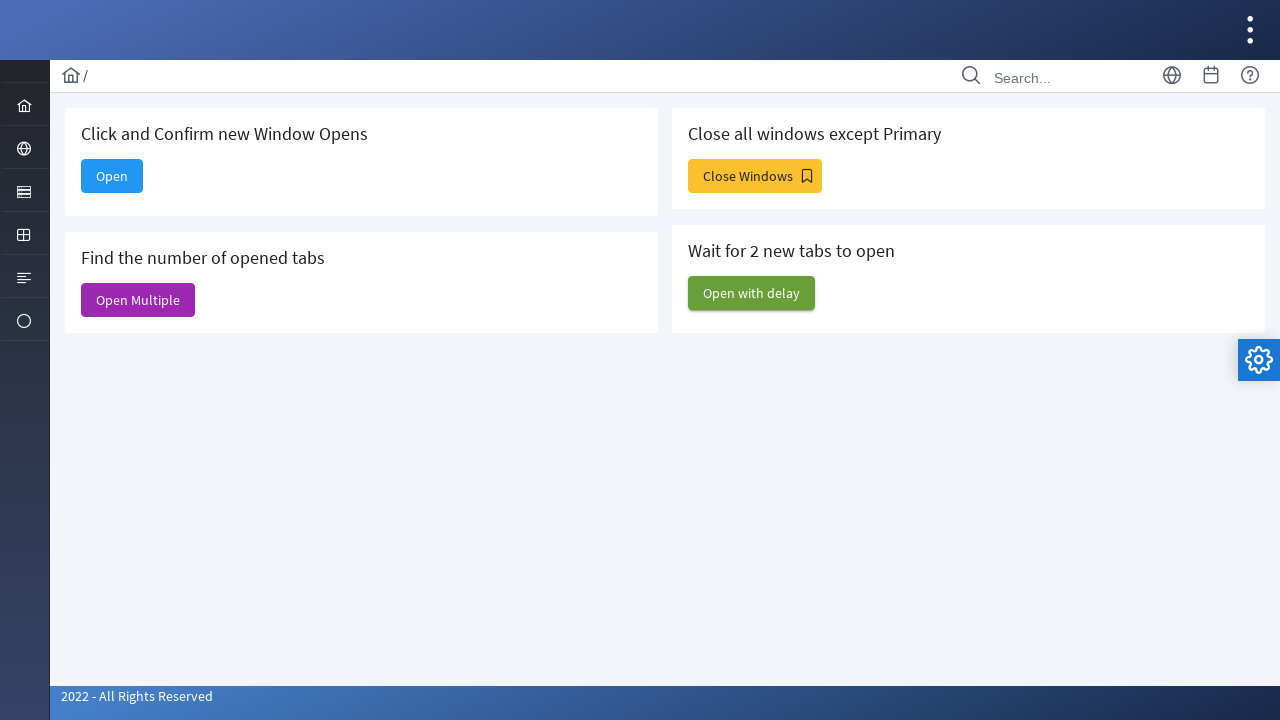

Clicked Open button to open new window at (112, 176) on xpath=//span[text()='Open']
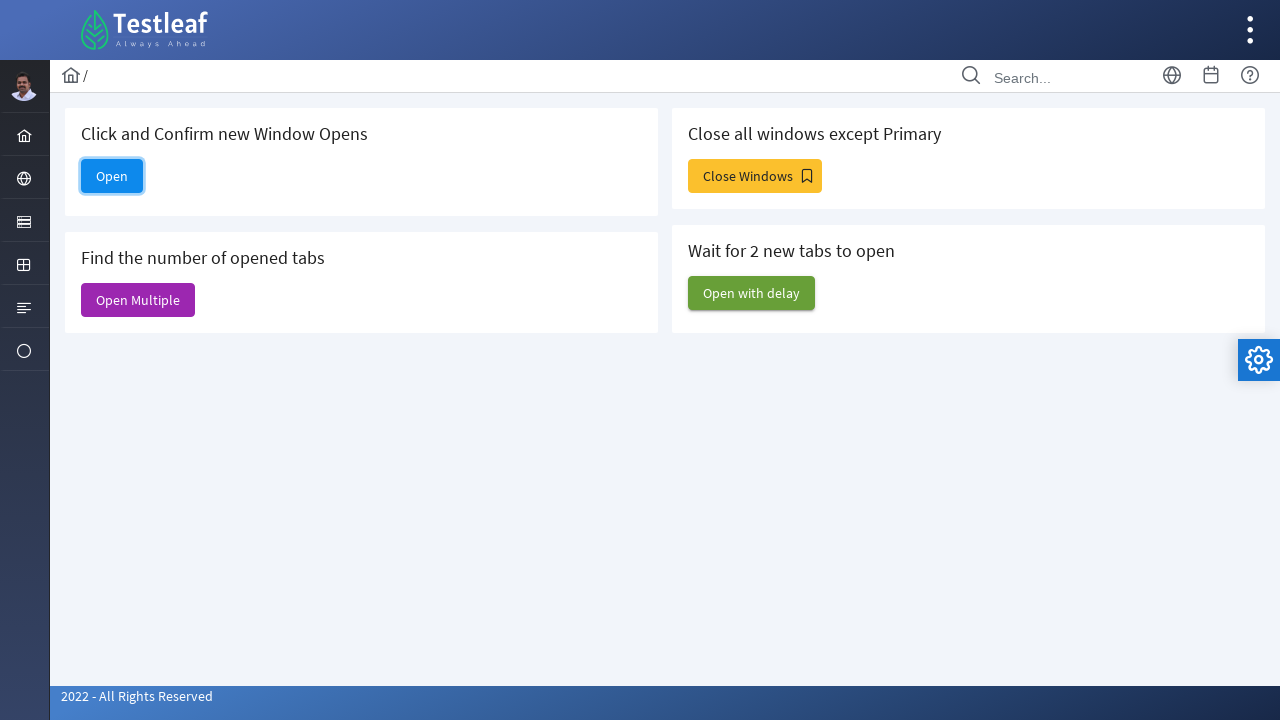

Waited for new window/tab to open
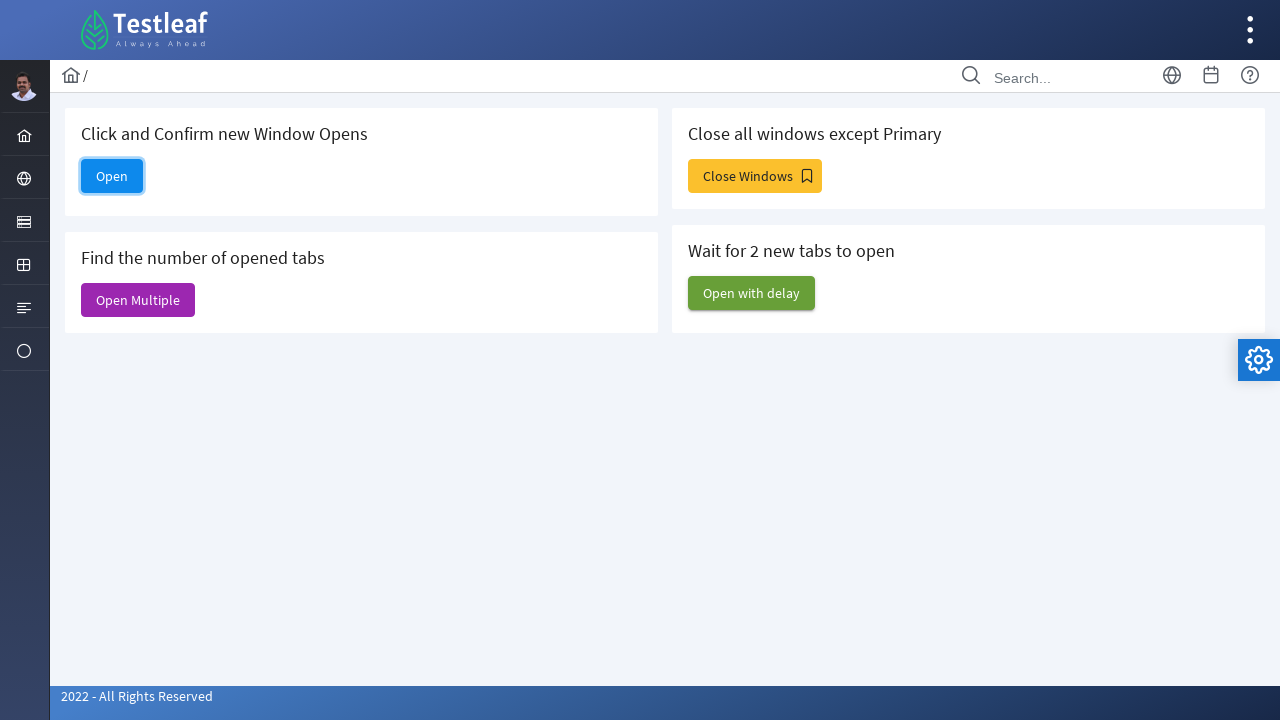

Retrieved all open pages/tabs
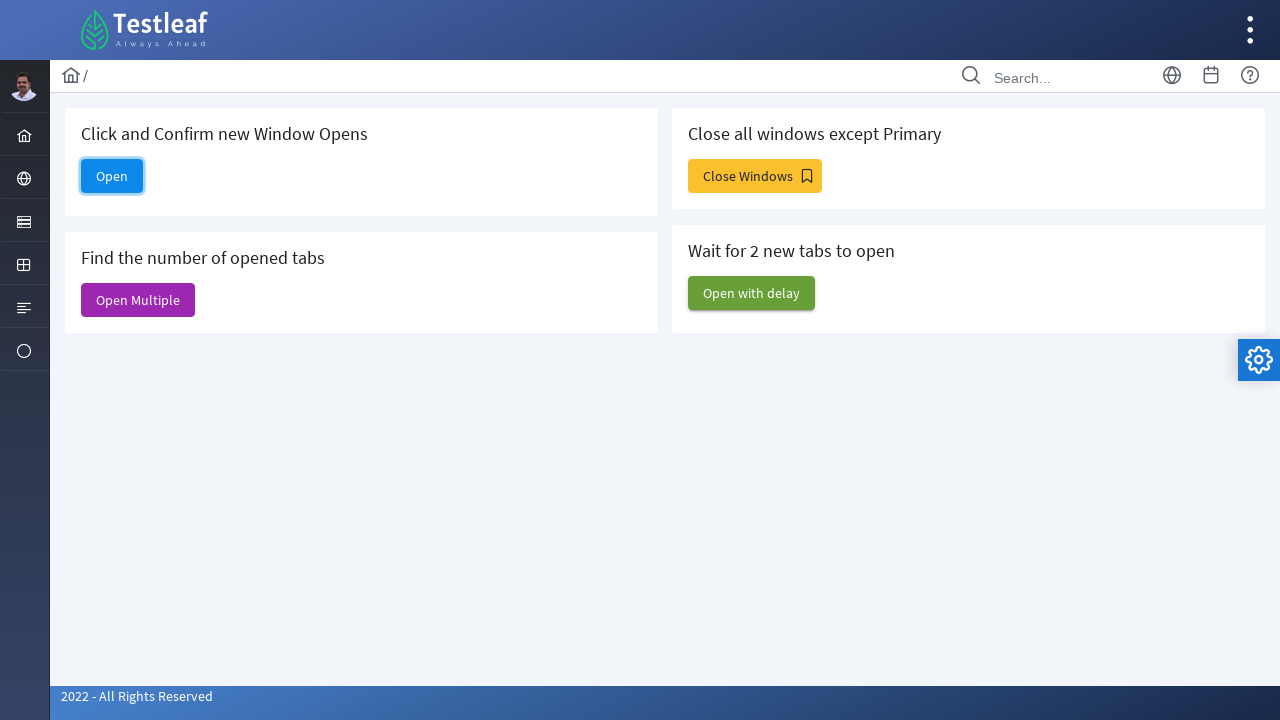

Switched to new window (second page)
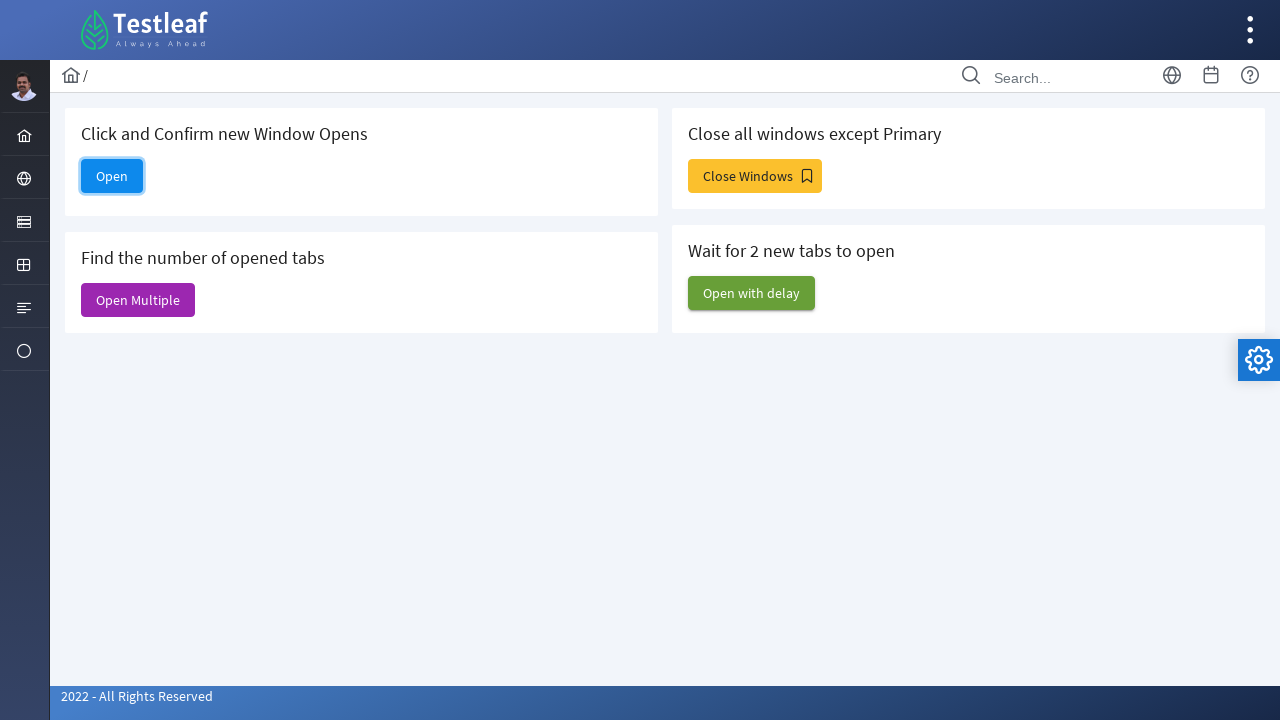

Retrieved child window title: Alert
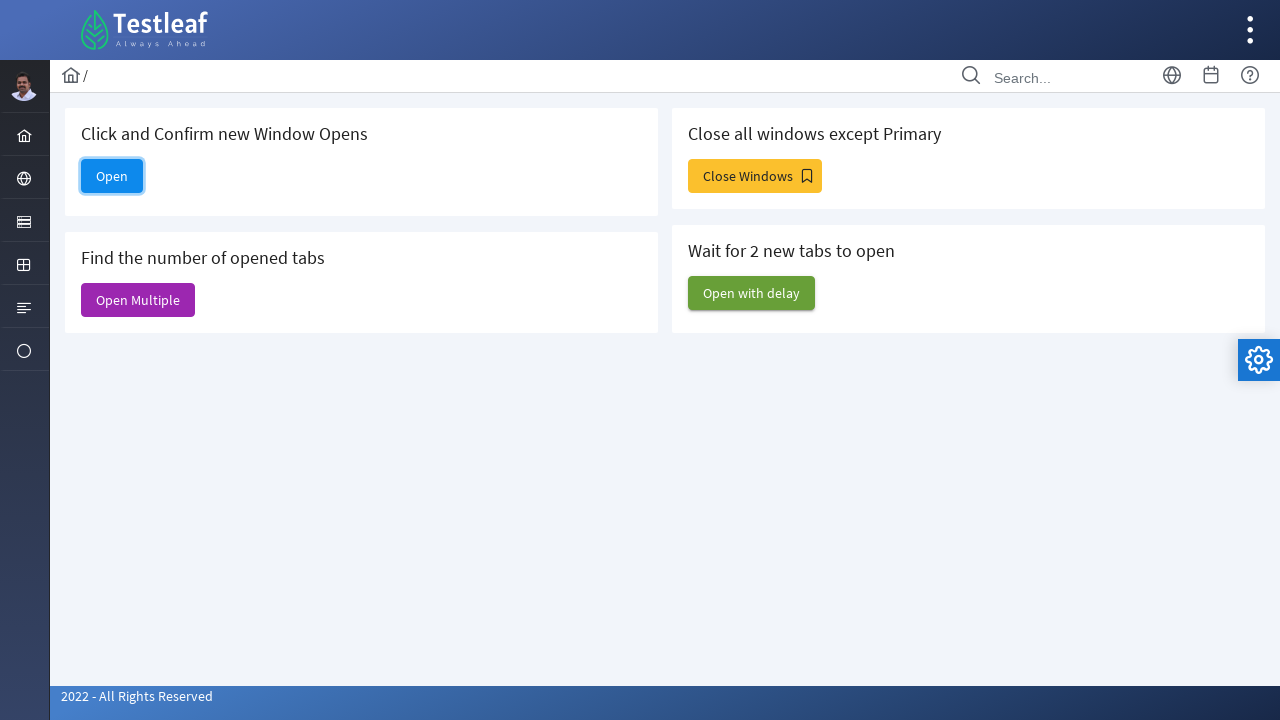

Closed the new window
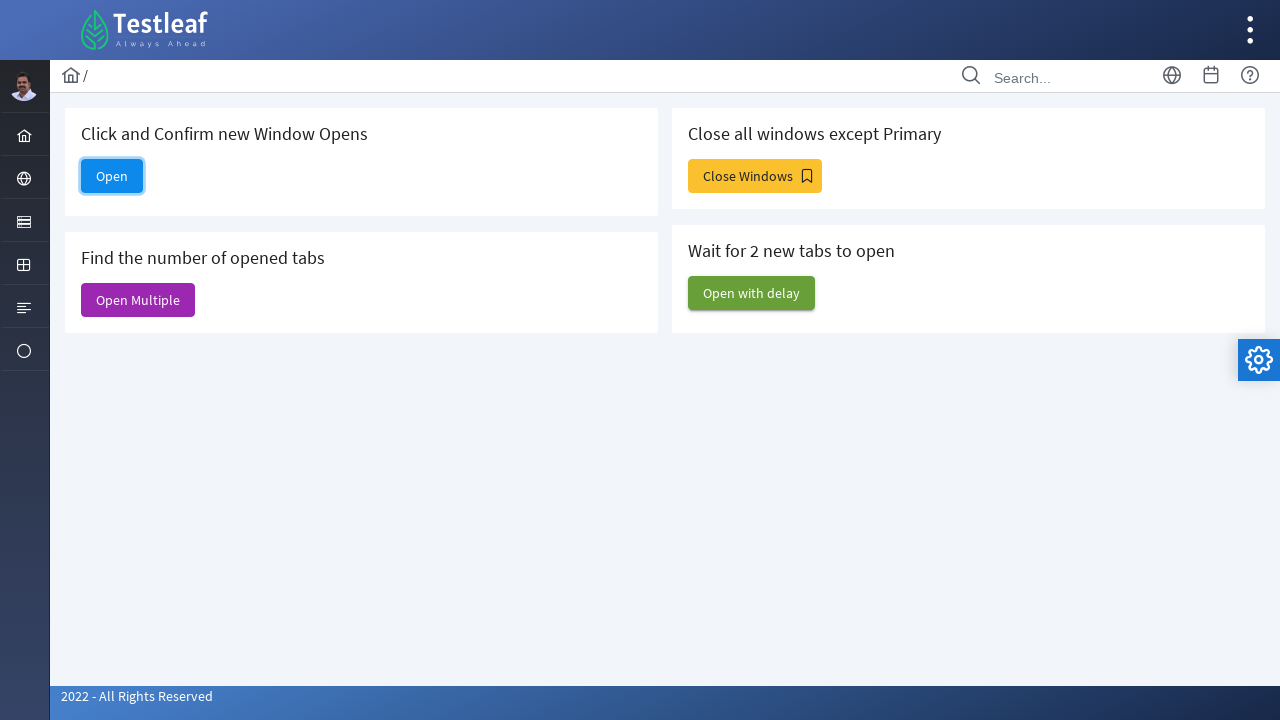

Retrieved parent window title: Window, focus returned to original page
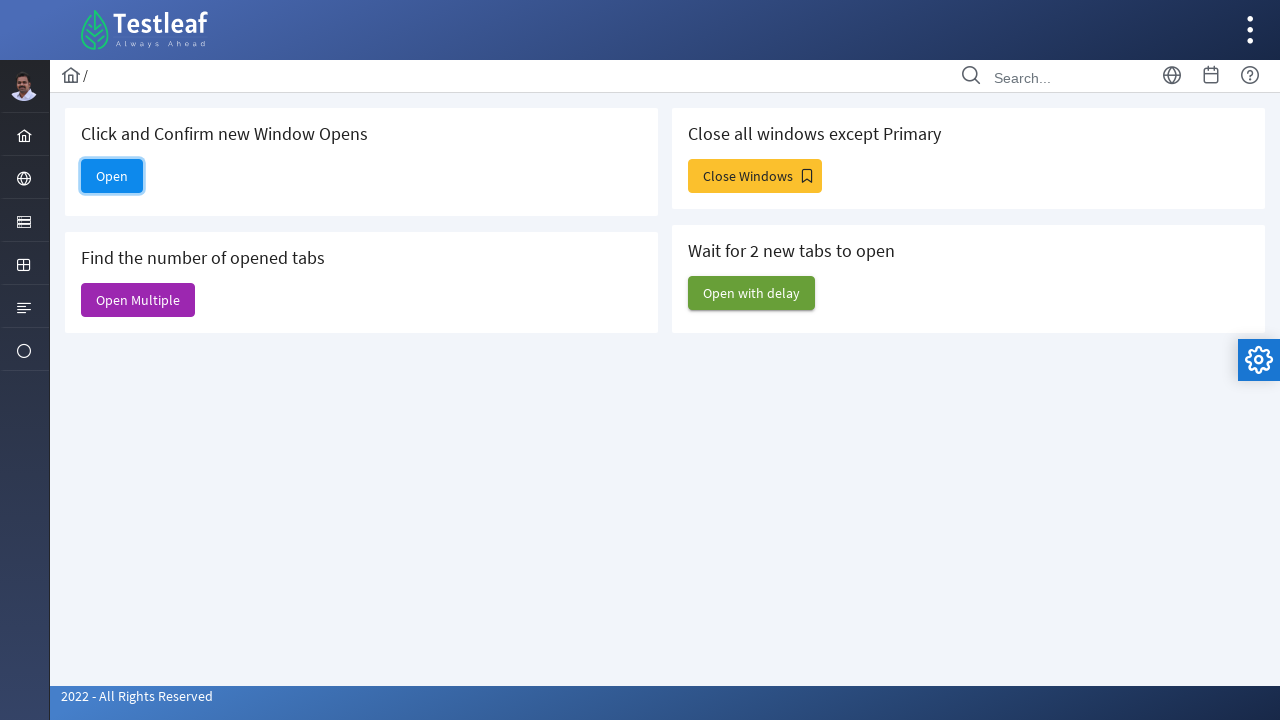

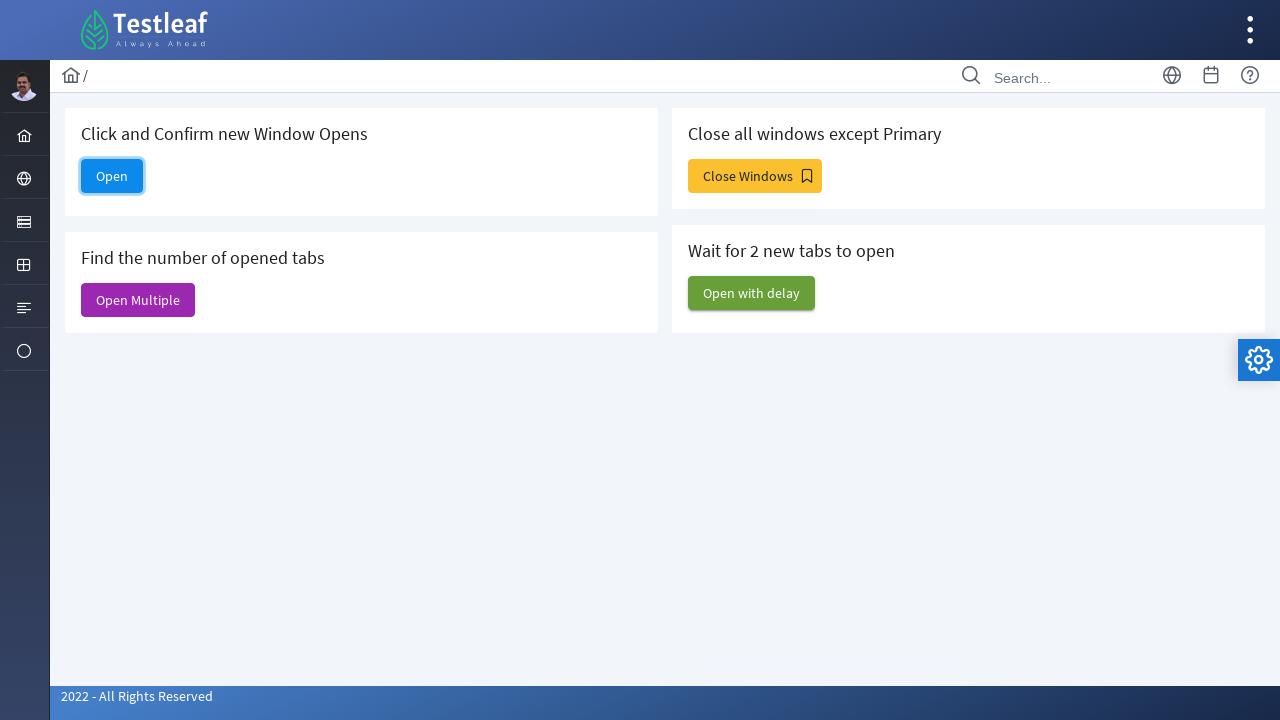